Navigates to a sortable data tables page and verifies the table structure by checking the number of rows and columns

Starting URL: https://the-internet.herokuapp.com/

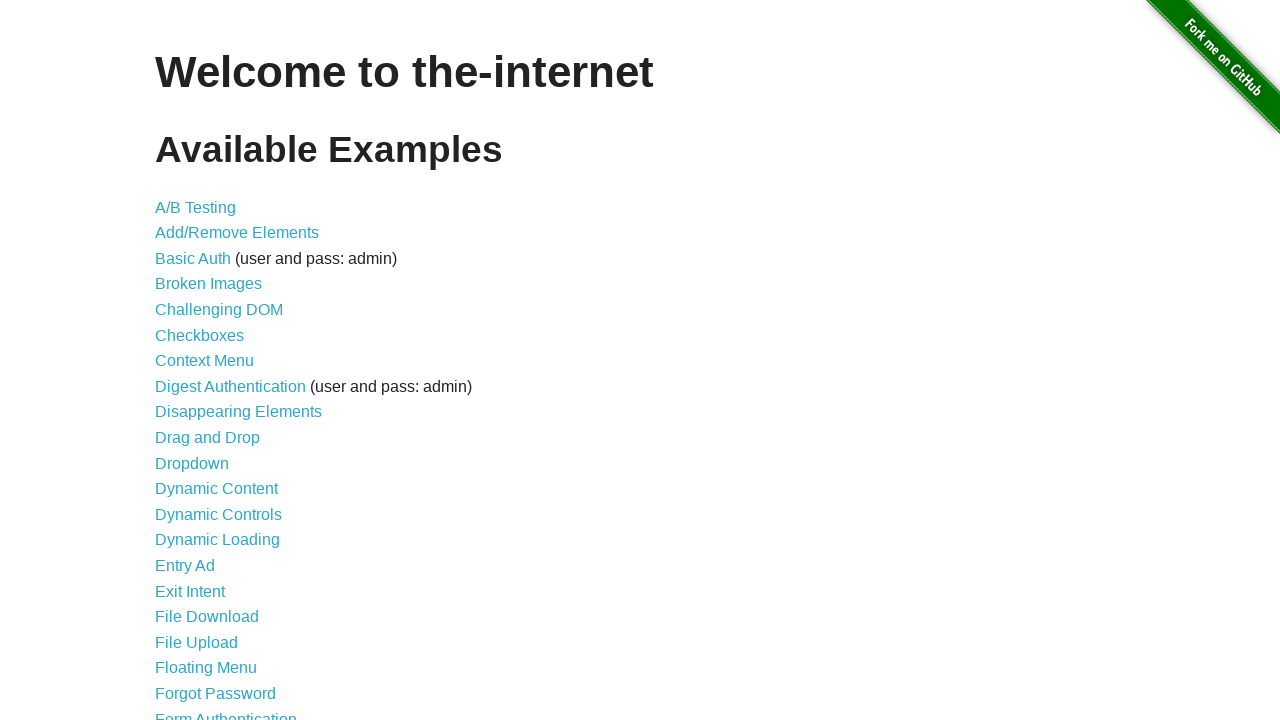

Clicked on 'Sortable Data Tables' link at (230, 574) on text='Sortable Data Tables'
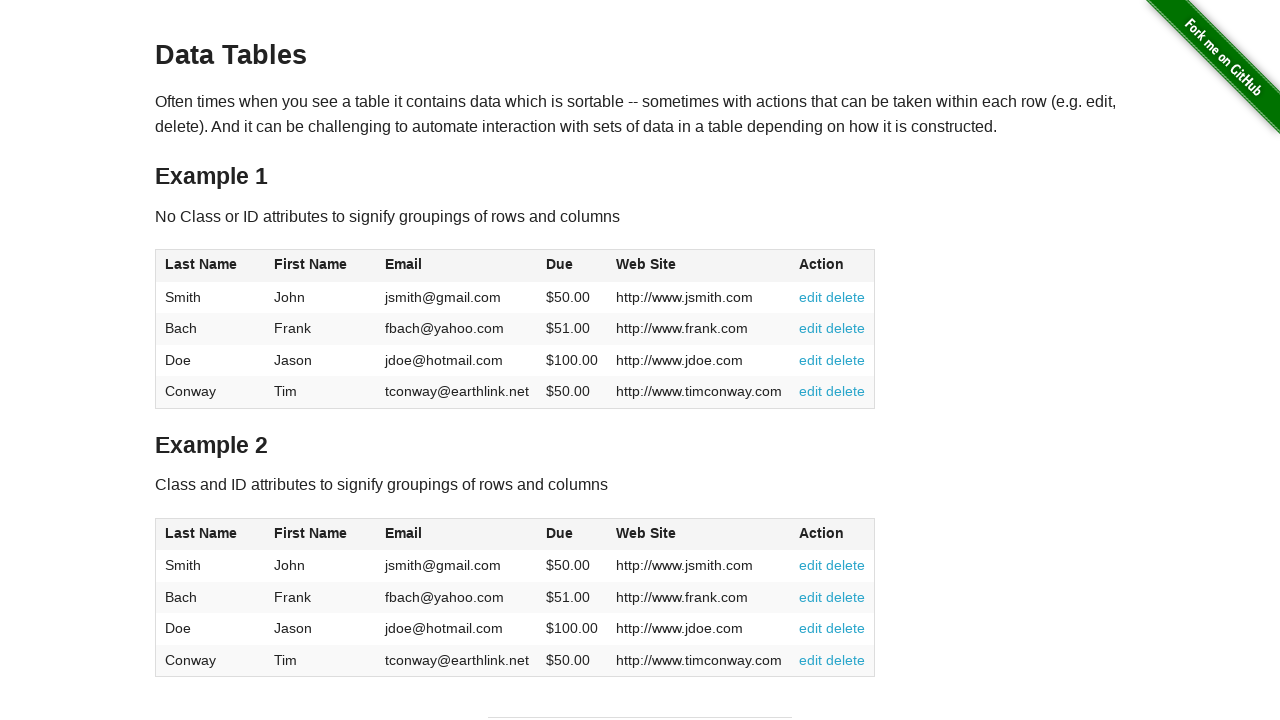

Table with id 'table1' loaded
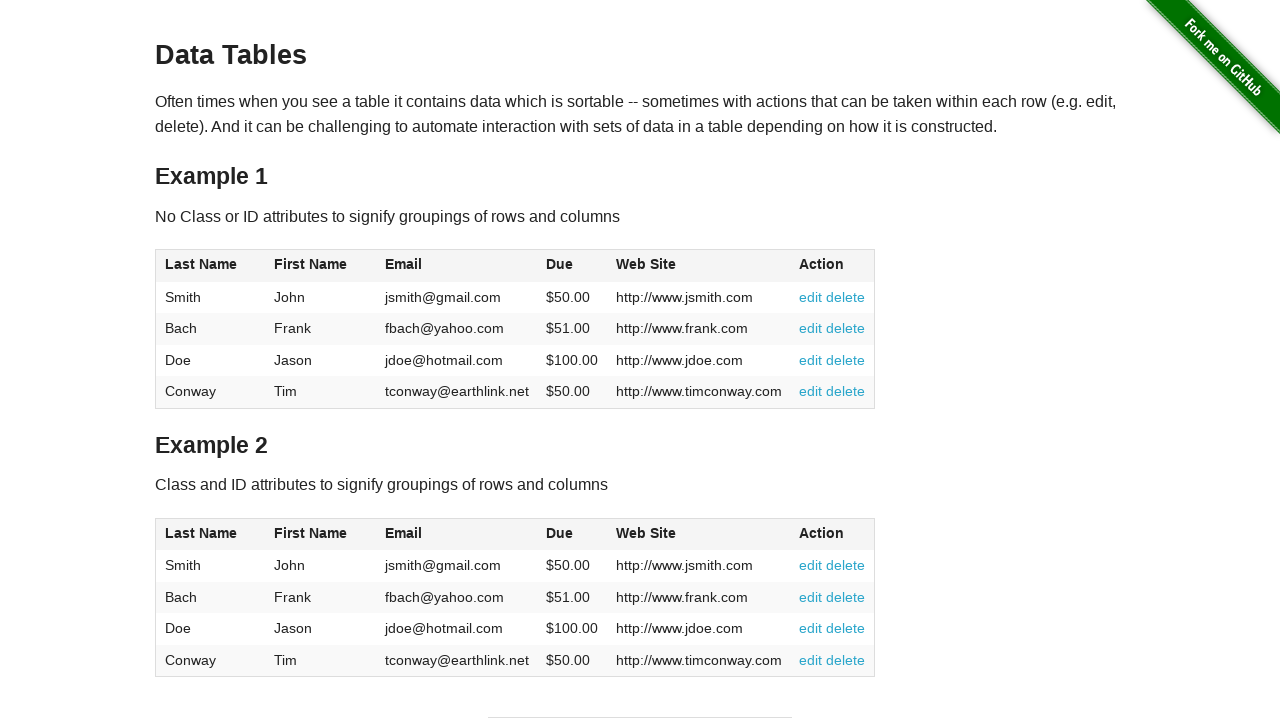

Retrieved column headers from table - found 6 columns
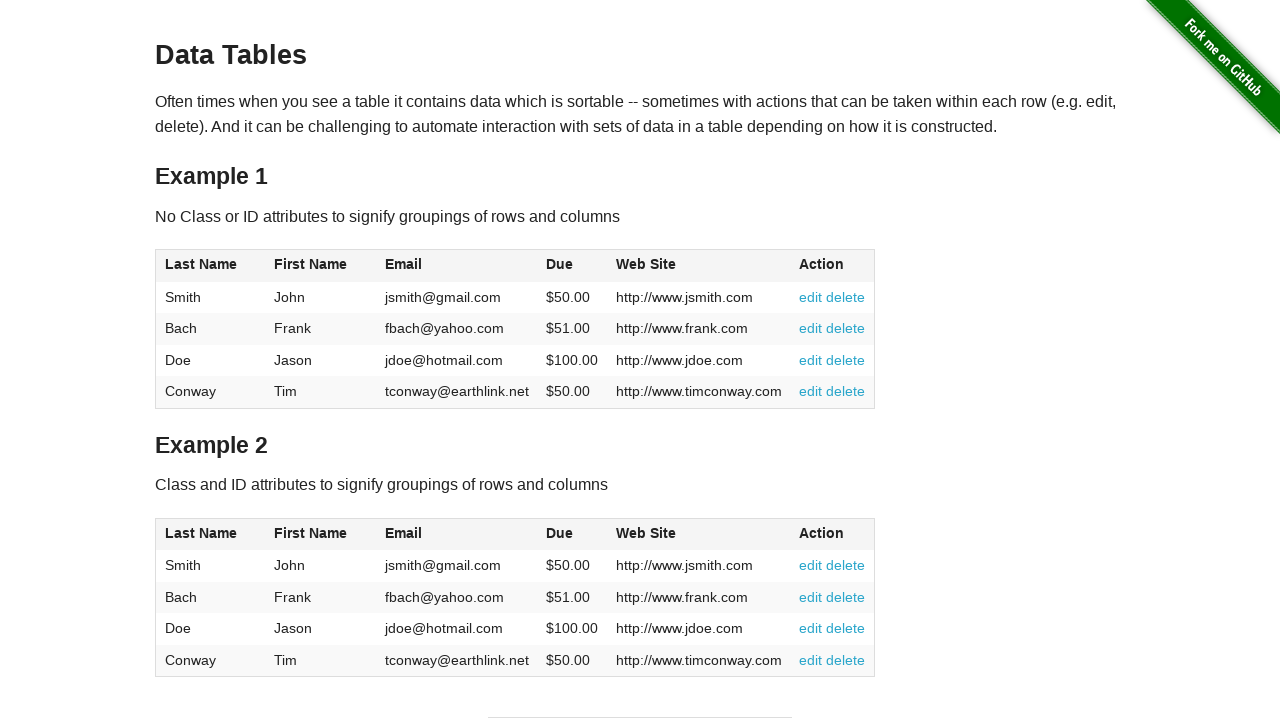

Verified table has exactly 6 columns
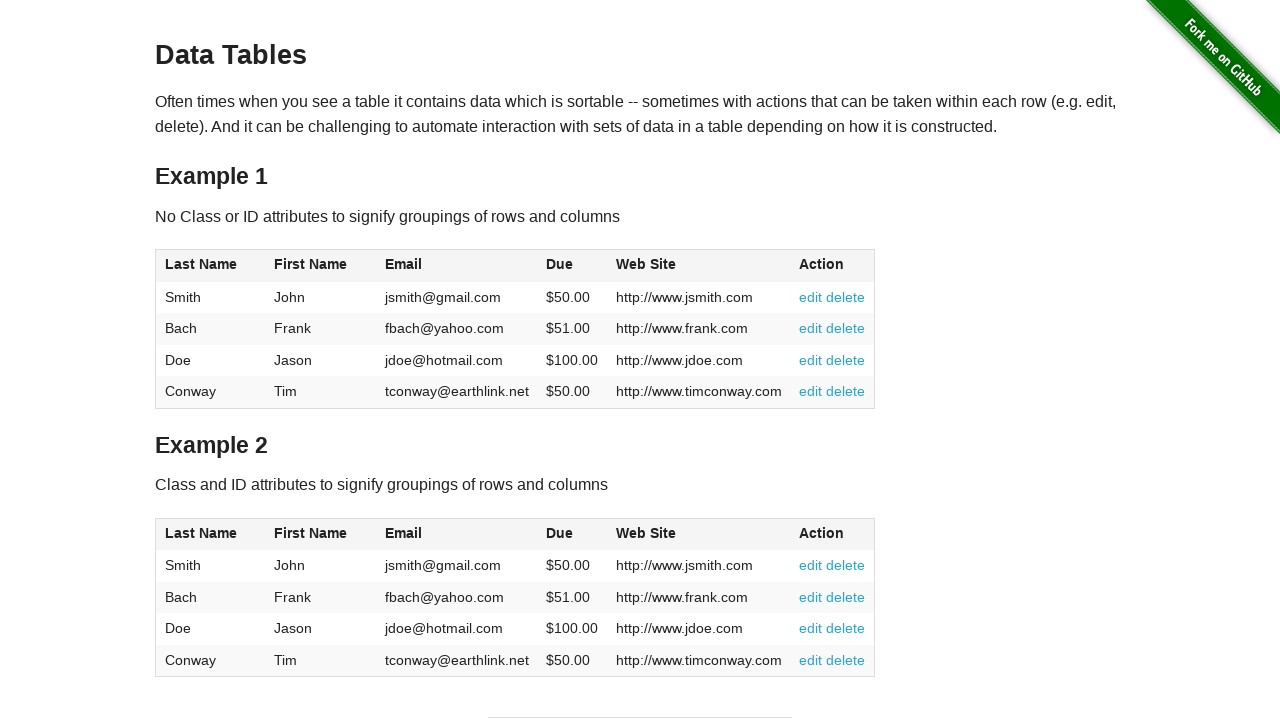

Retrieved table rows - found 4 rows
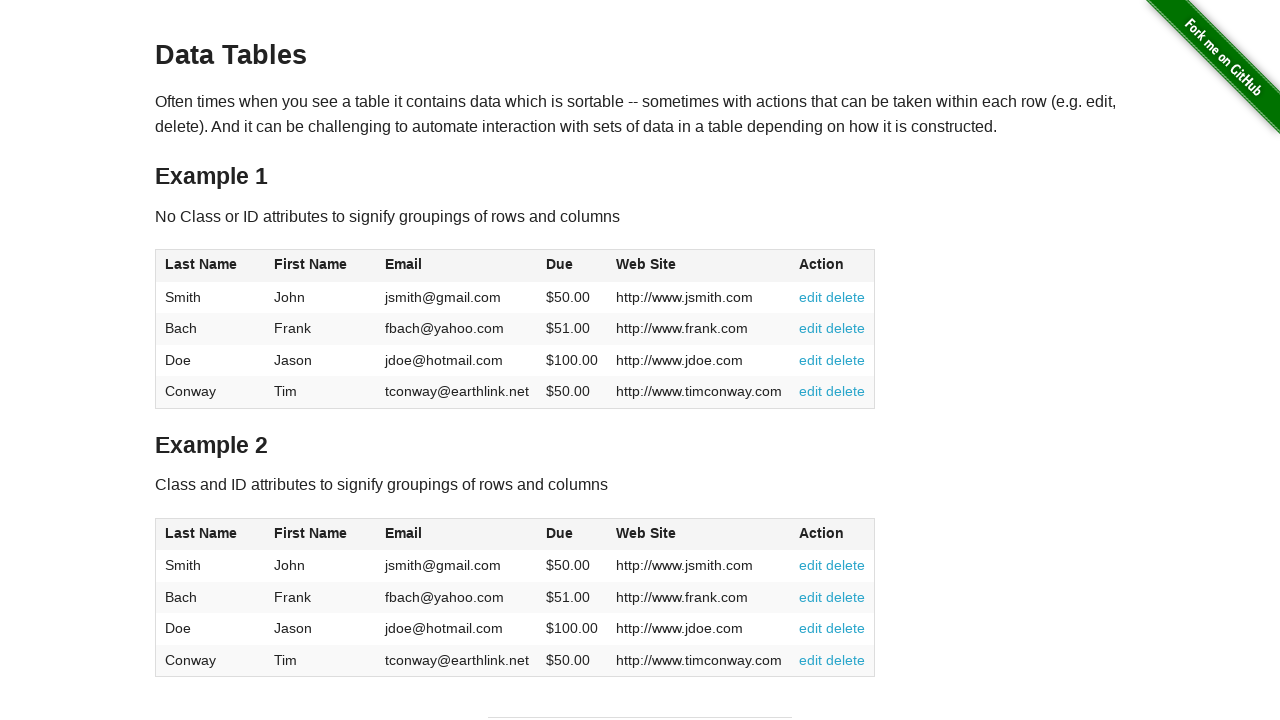

Verified table has exactly 4 rows
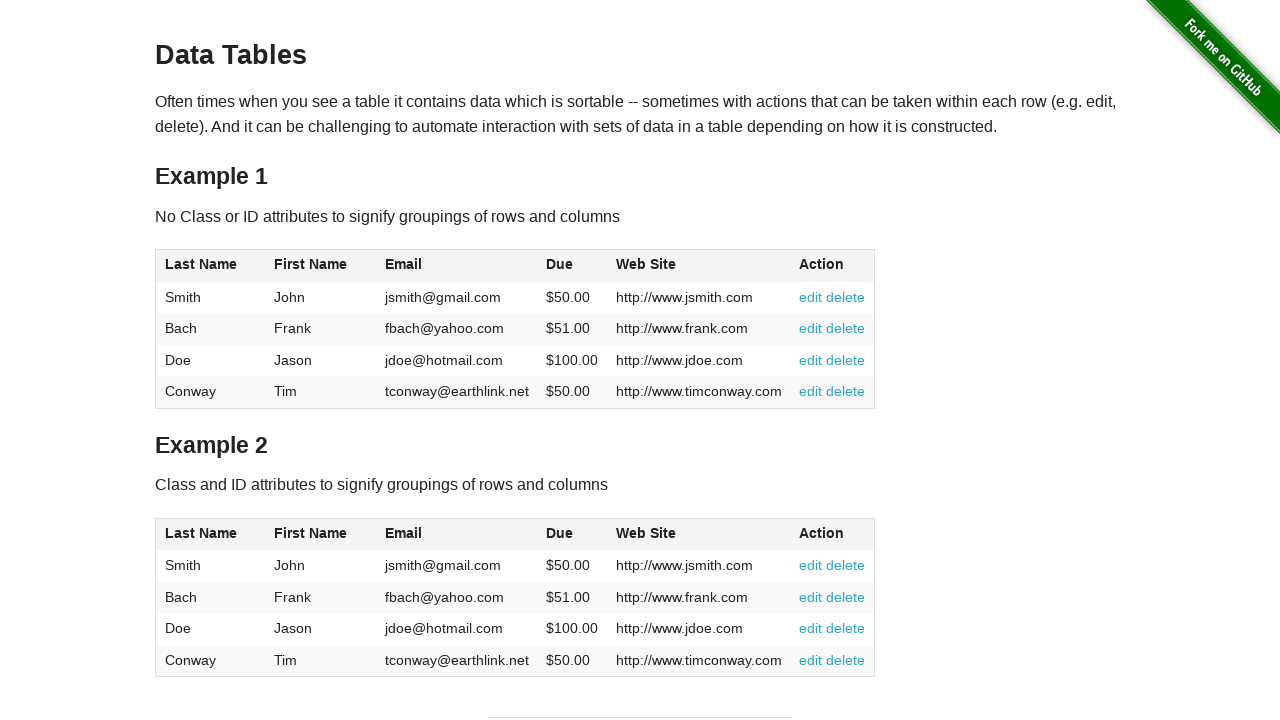

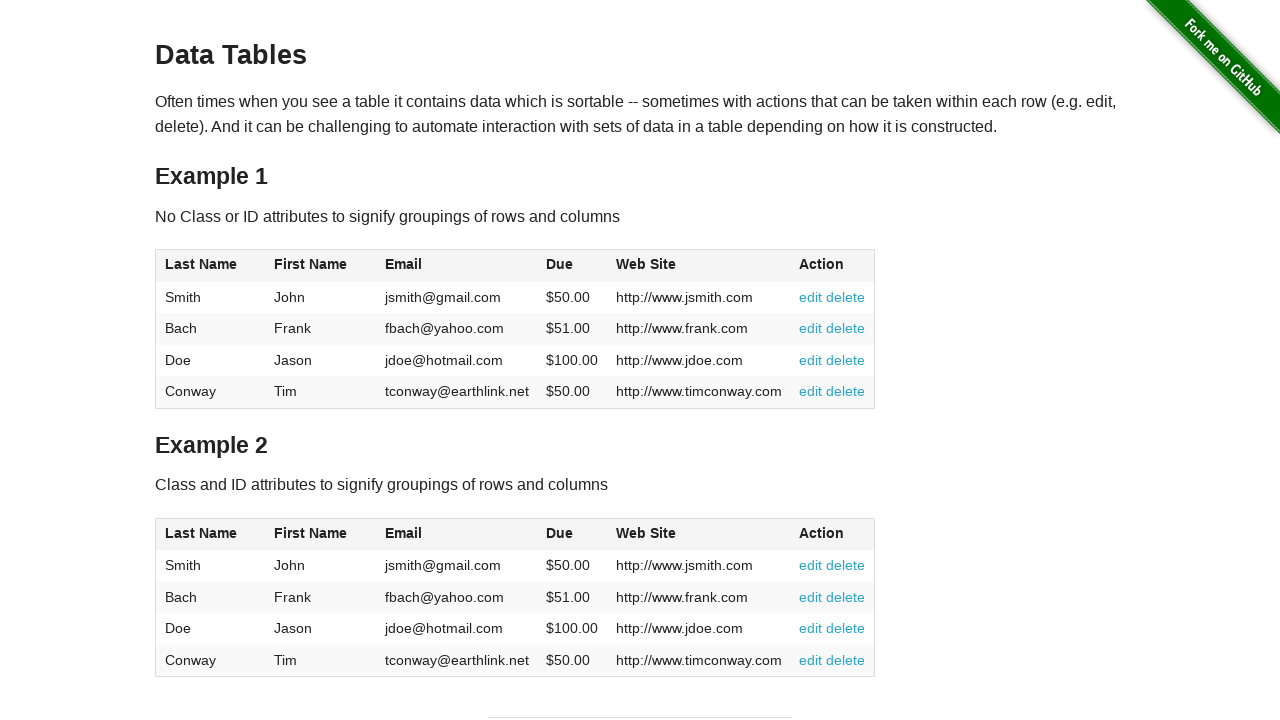